Opens the Bata India sale page and verifies it loads successfully by maximizing the window.

Starting URL: https://www.bata.com/in/sale/

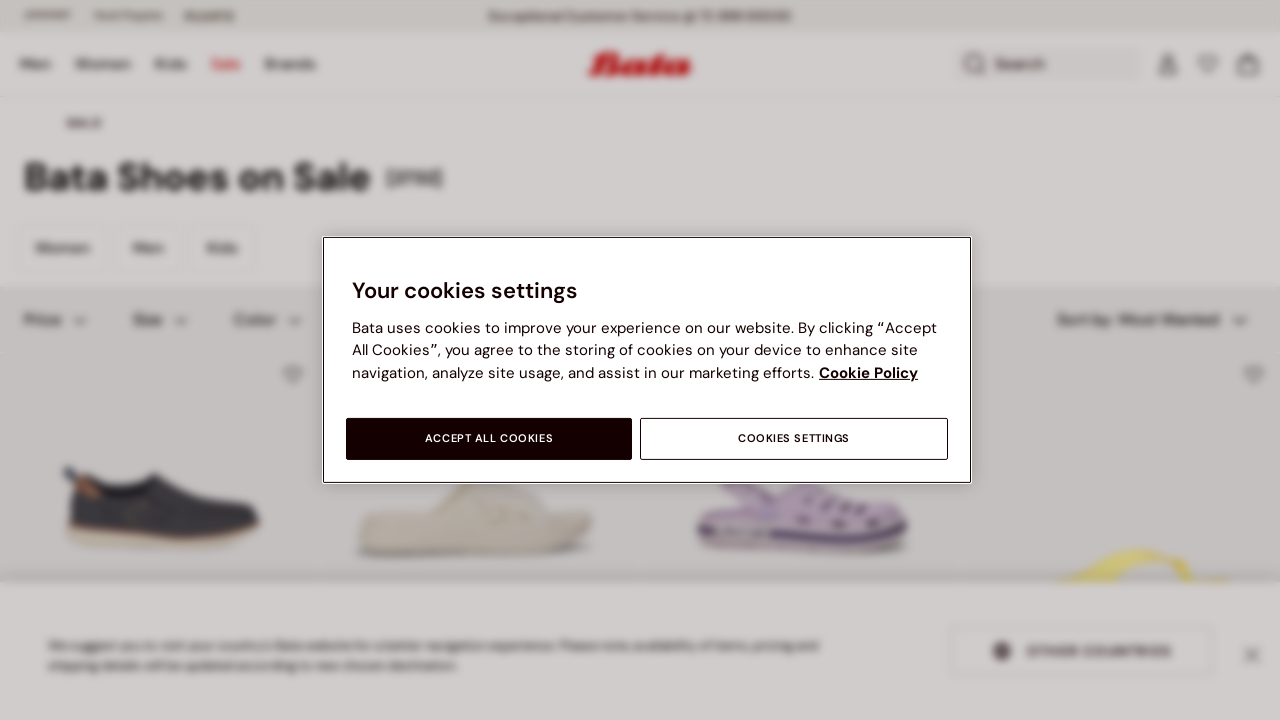

Set viewport size to 1920x1080 to maximize window
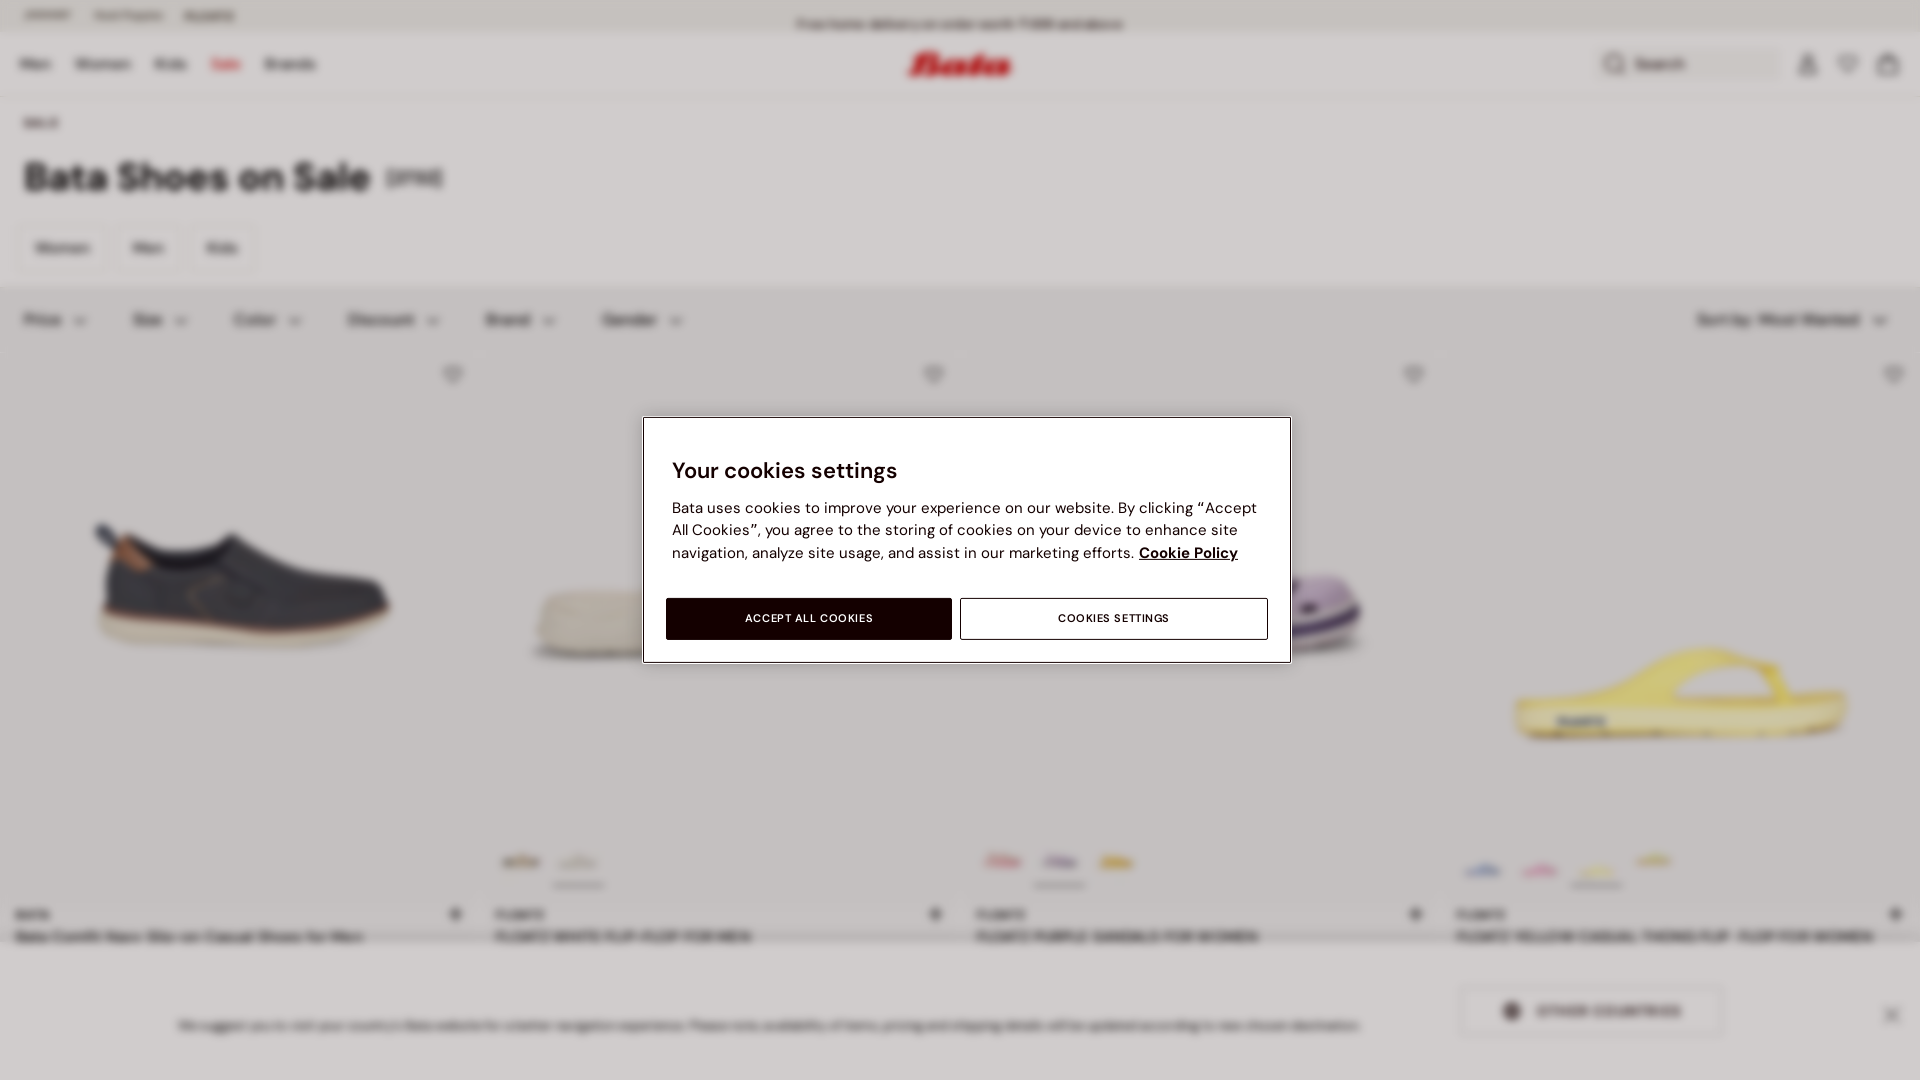

Bata India sale page loaded successfully (domcontentloaded state)
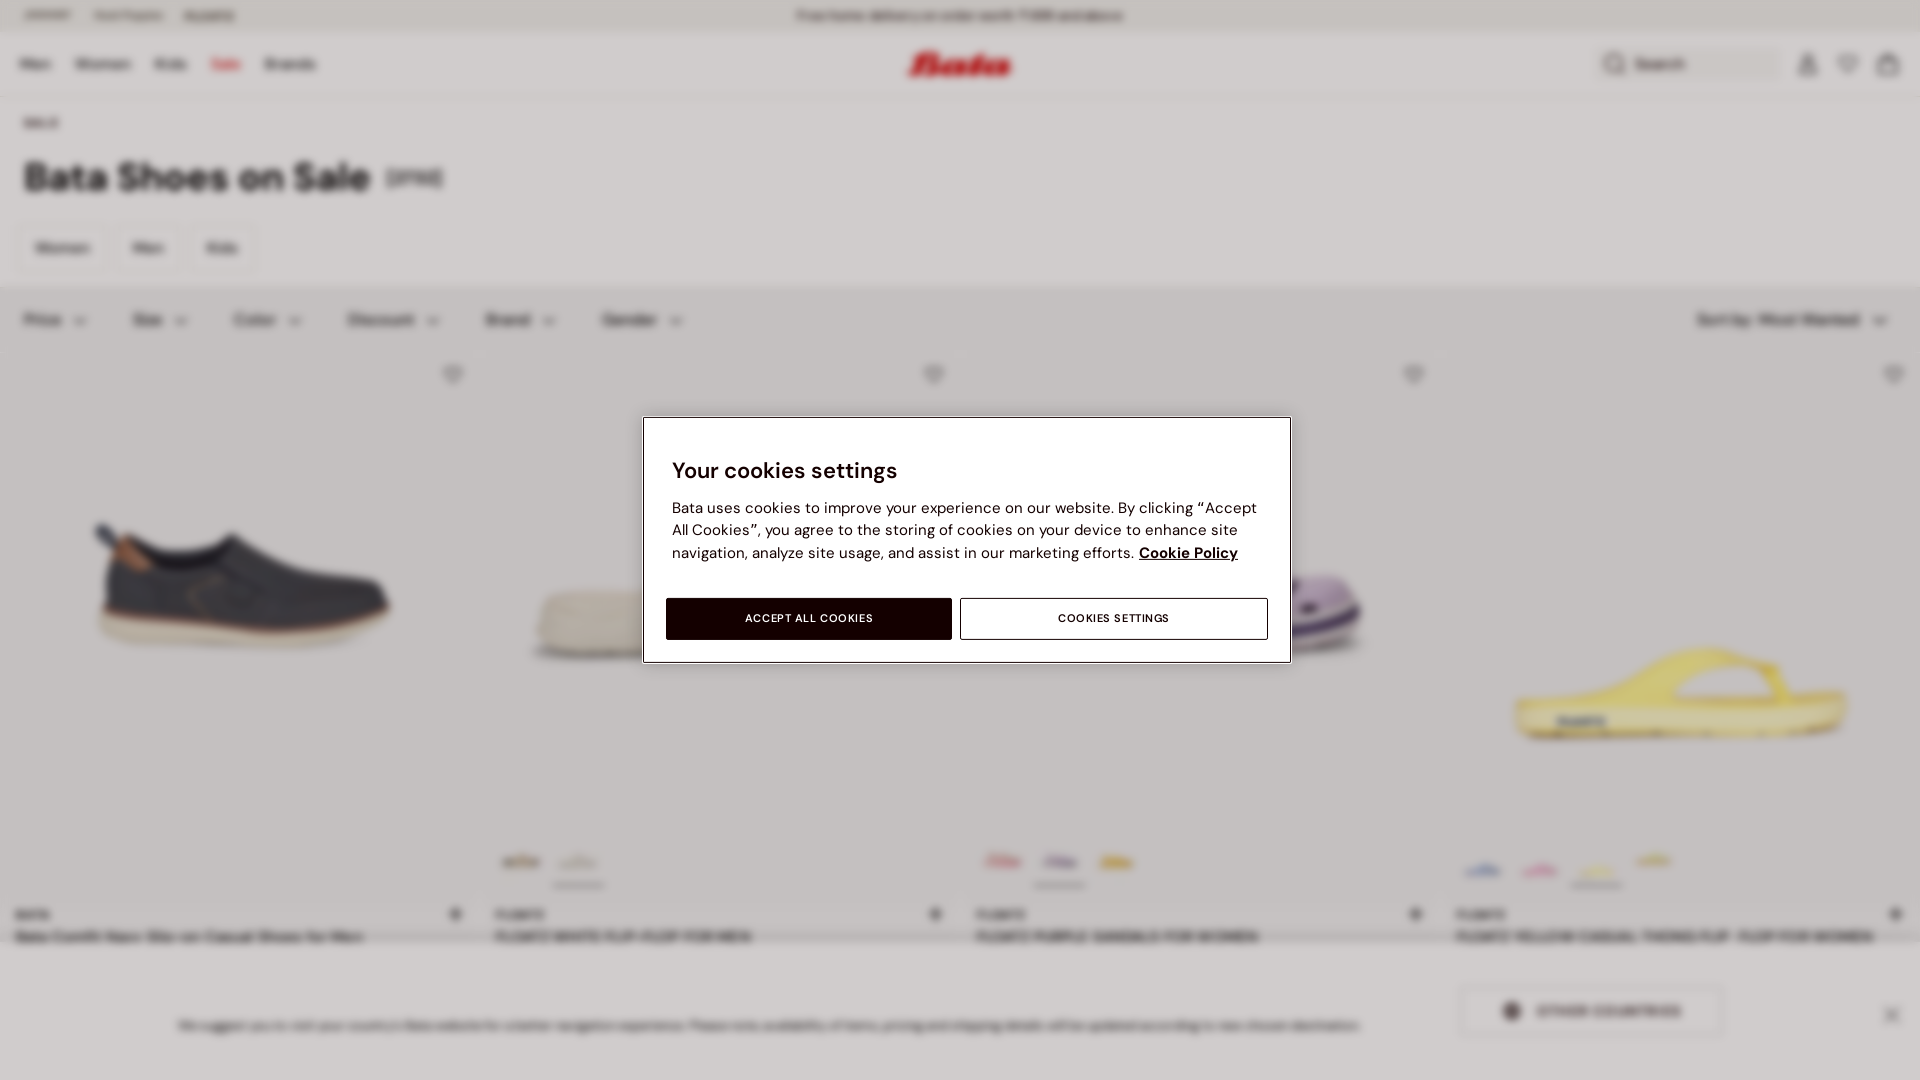

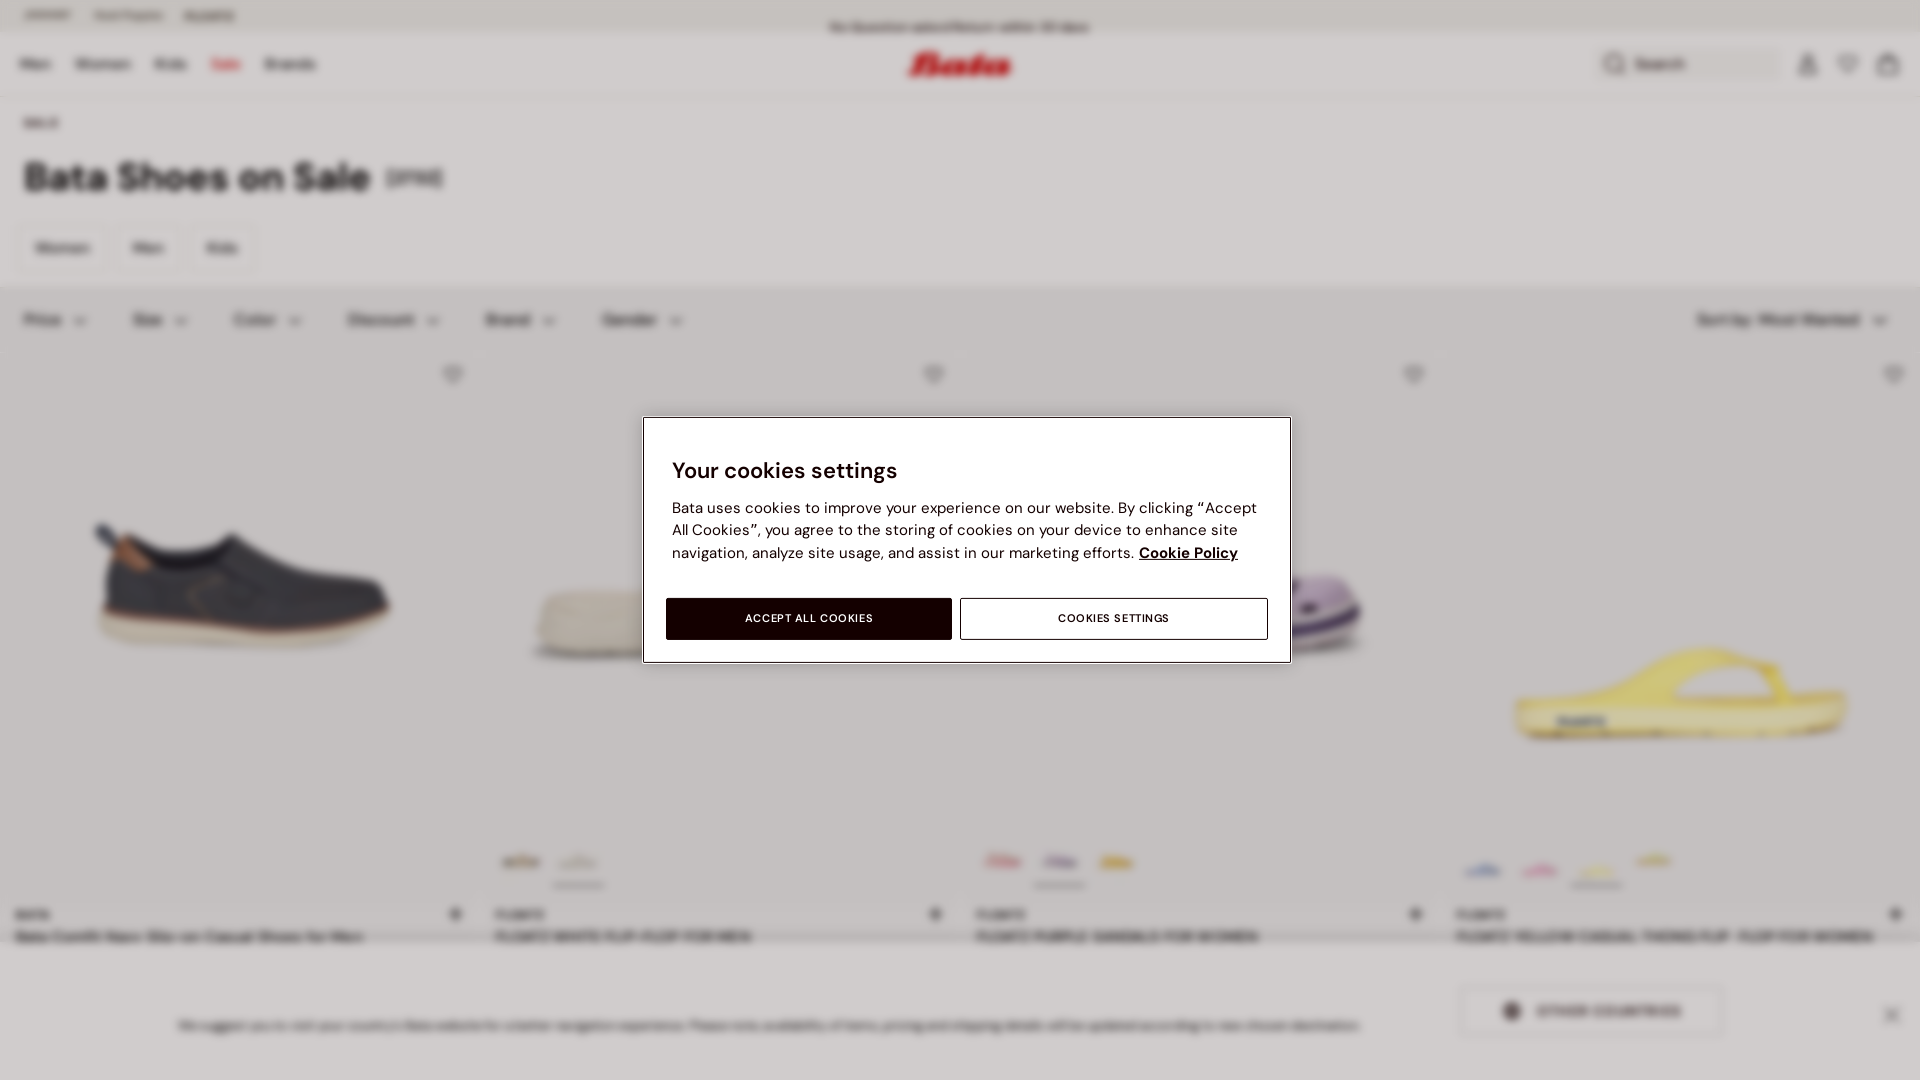